Tests text input field by using JavaScript to set a long text value

Starting URL: https://www.lettercount.com/

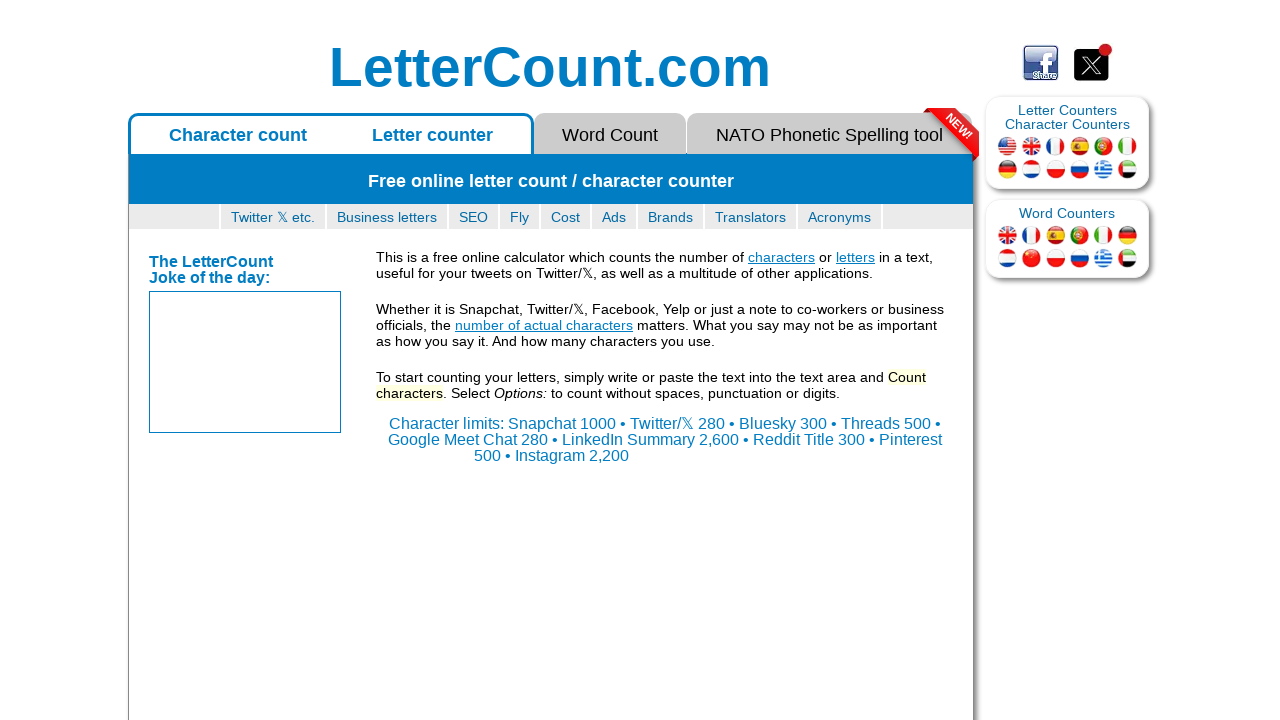

Navigated to https://www.lettercount.com/
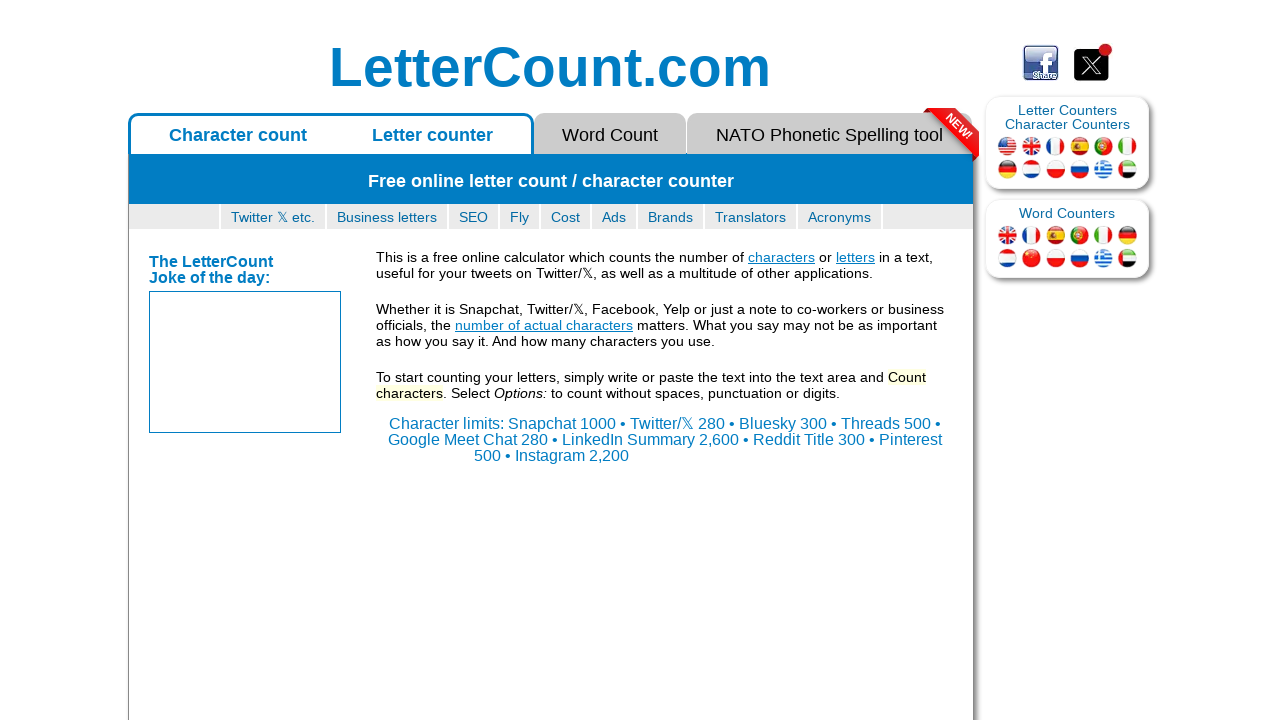

Located textarea[name='charcount'] field
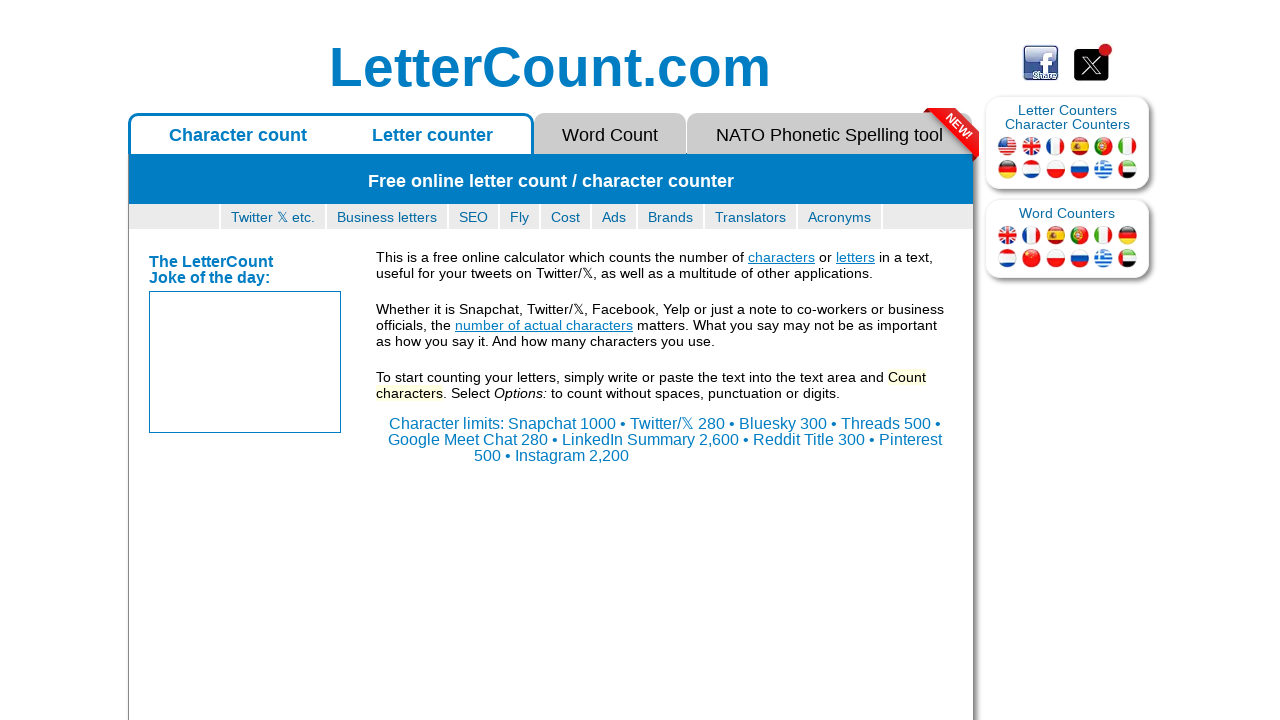

Set long text value in textarea using JavaScript
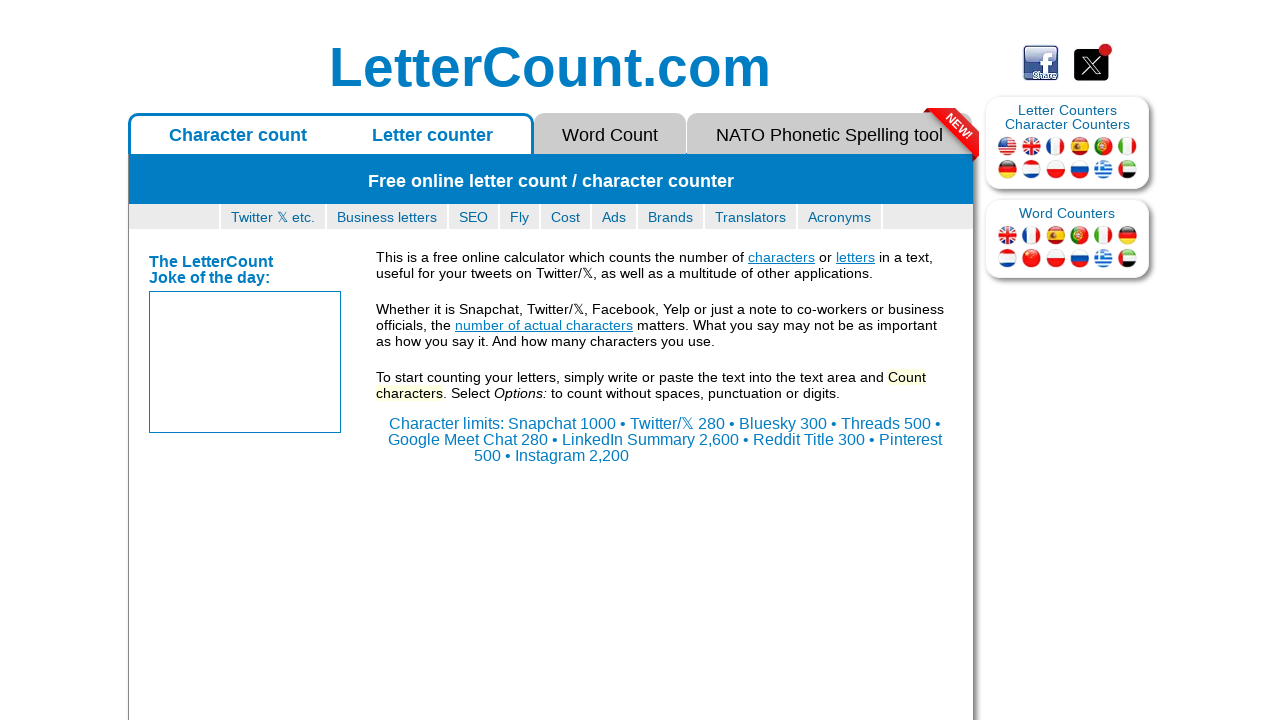

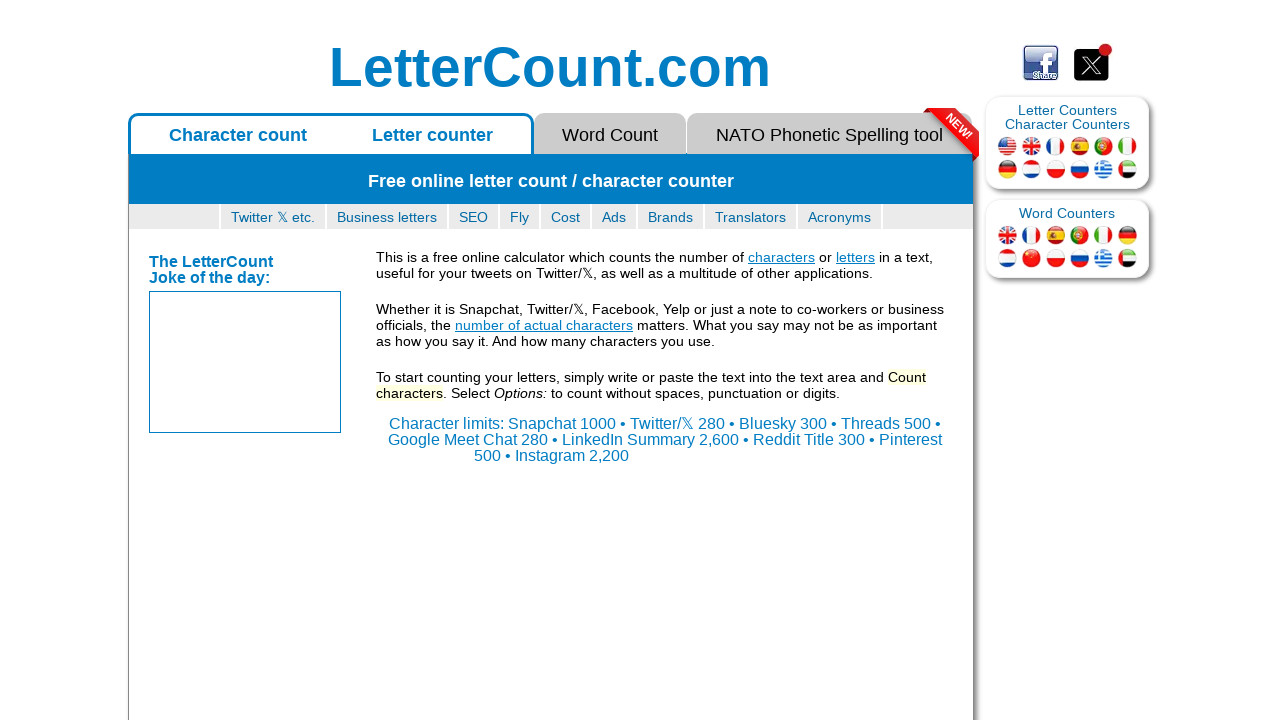